Solves a math captcha by reading two numbers from the page, calculating their sum, selecting the sum value from a dropdown list, and submitting the form.

Starting URL: https://suninjuly.github.io/selects2.html

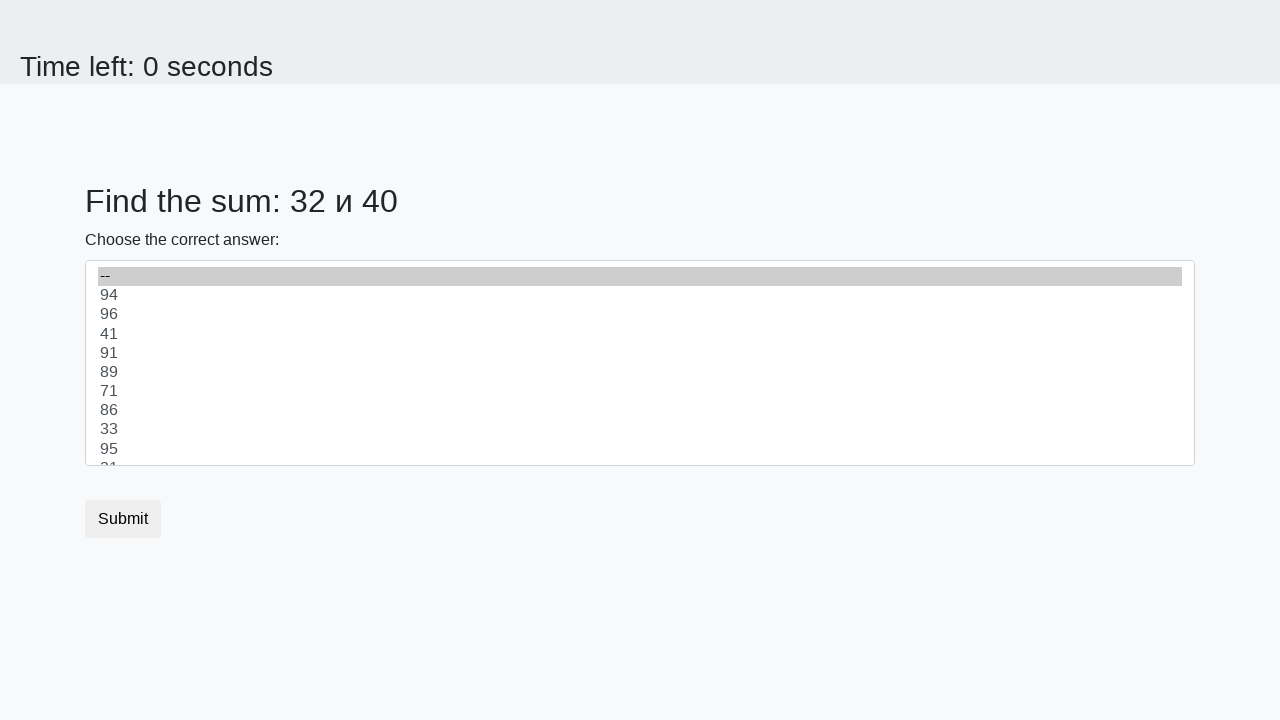

Retrieved first number from #num1 element
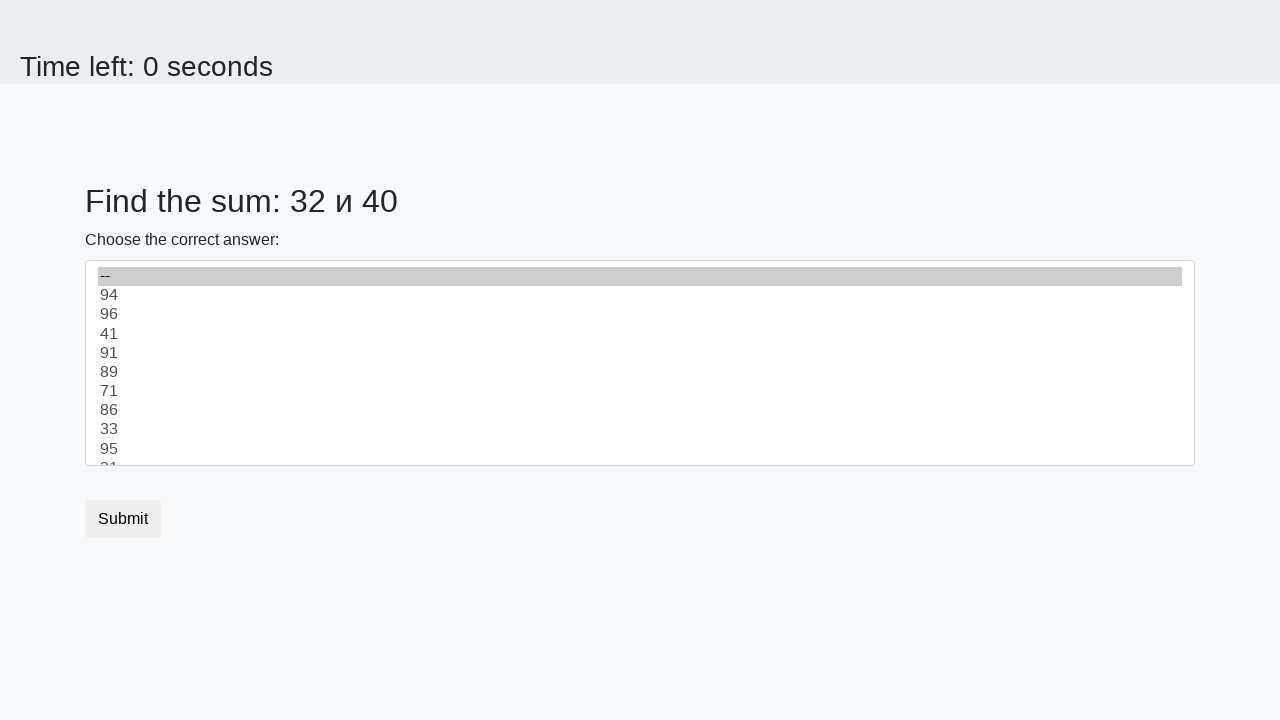

Retrieved second number from #num2 element
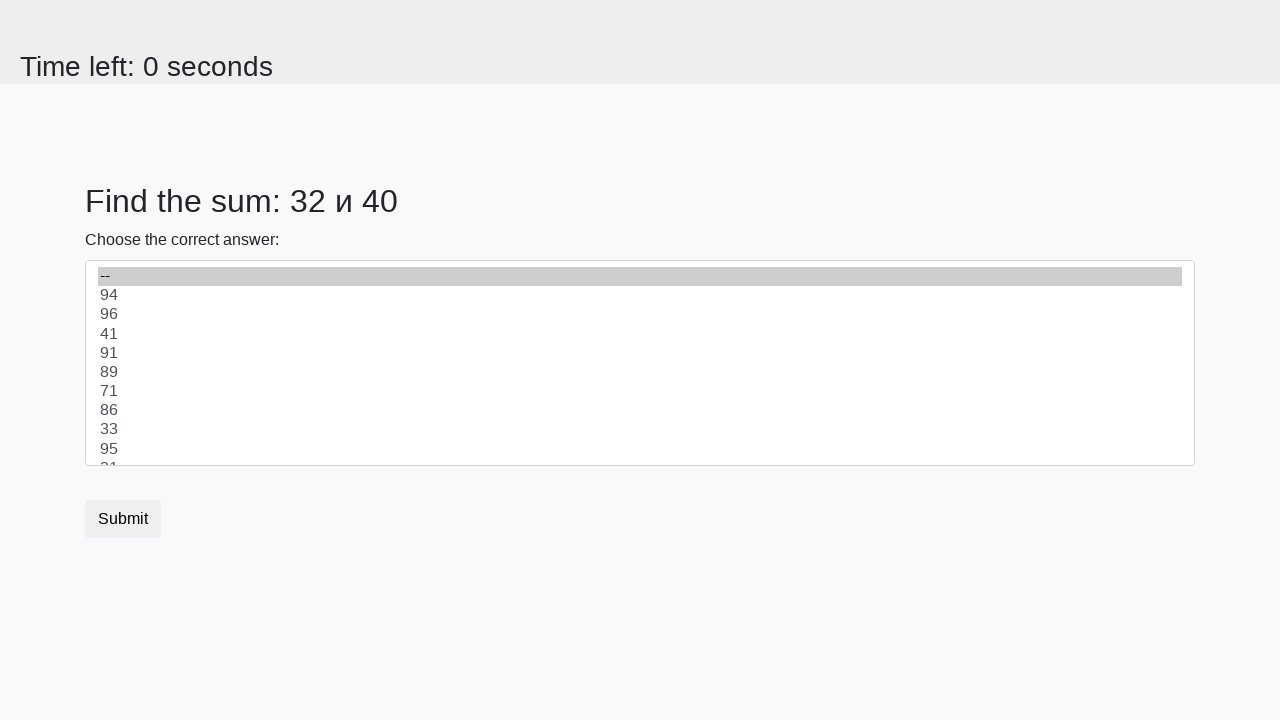

Calculated sum: 32 + 40 = 72
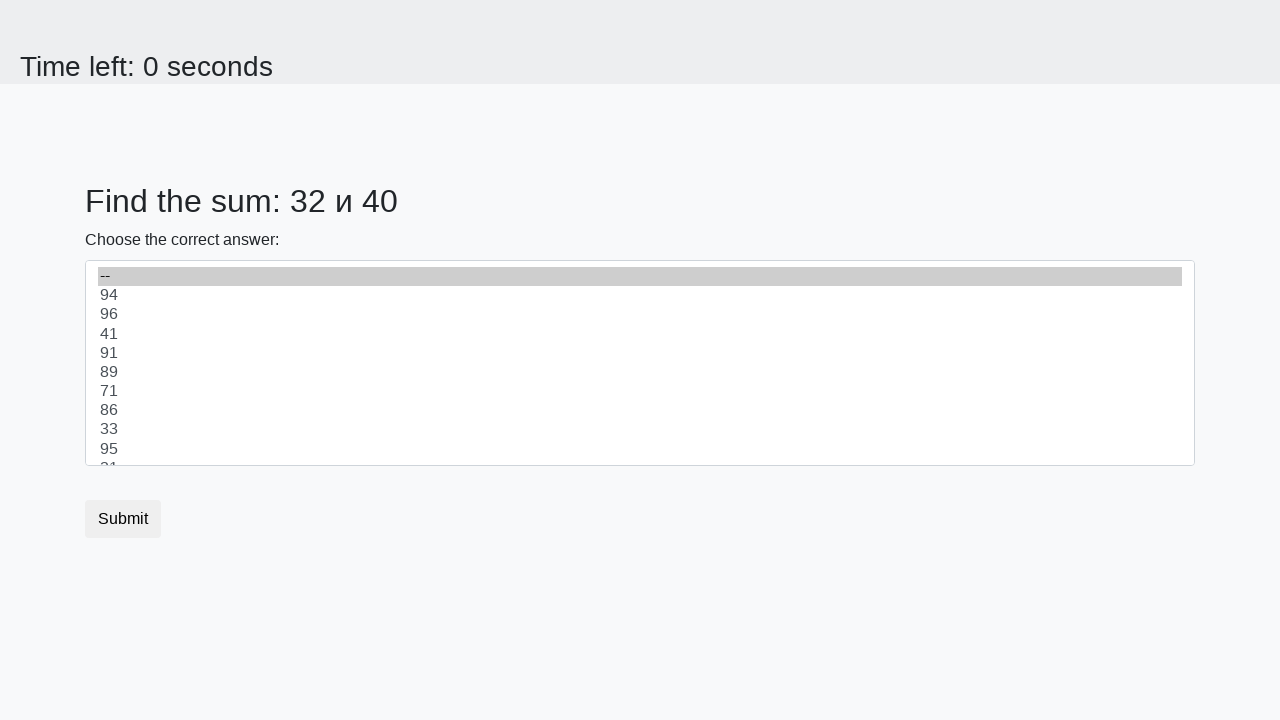

Selected value 72 from dropdown on select
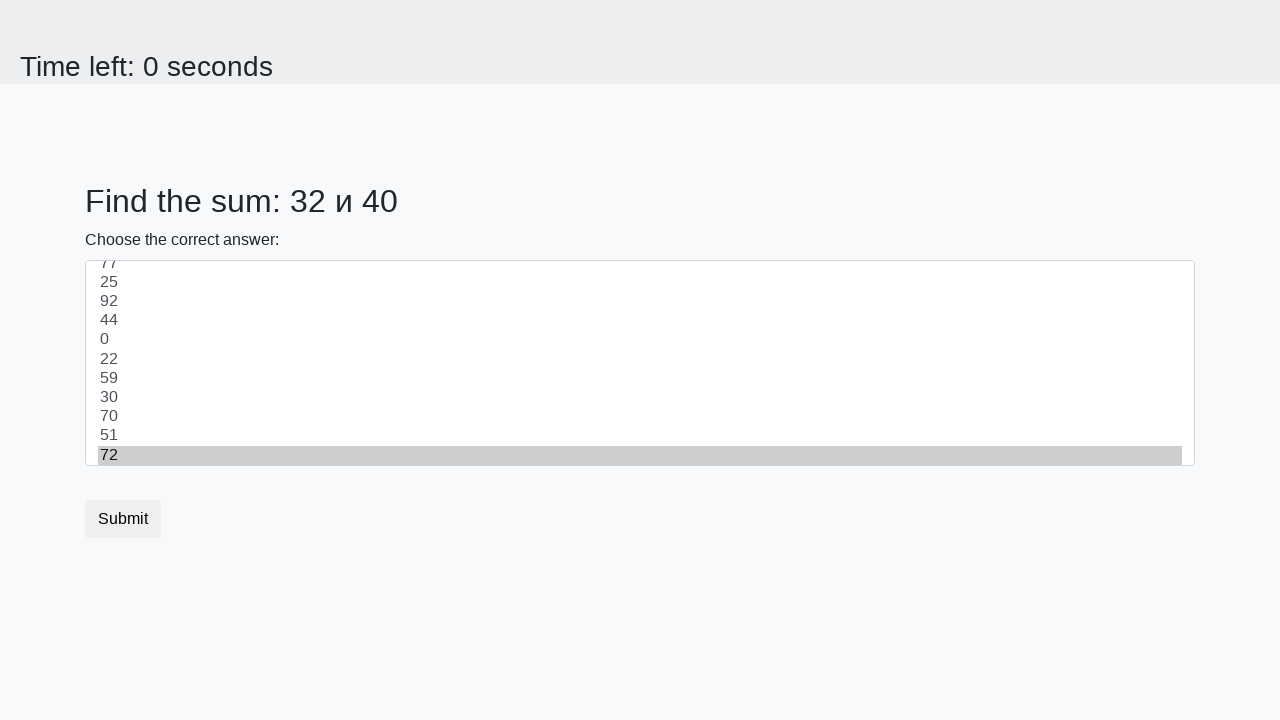

Clicked Submit button at (123, 519) on button[type='submit']
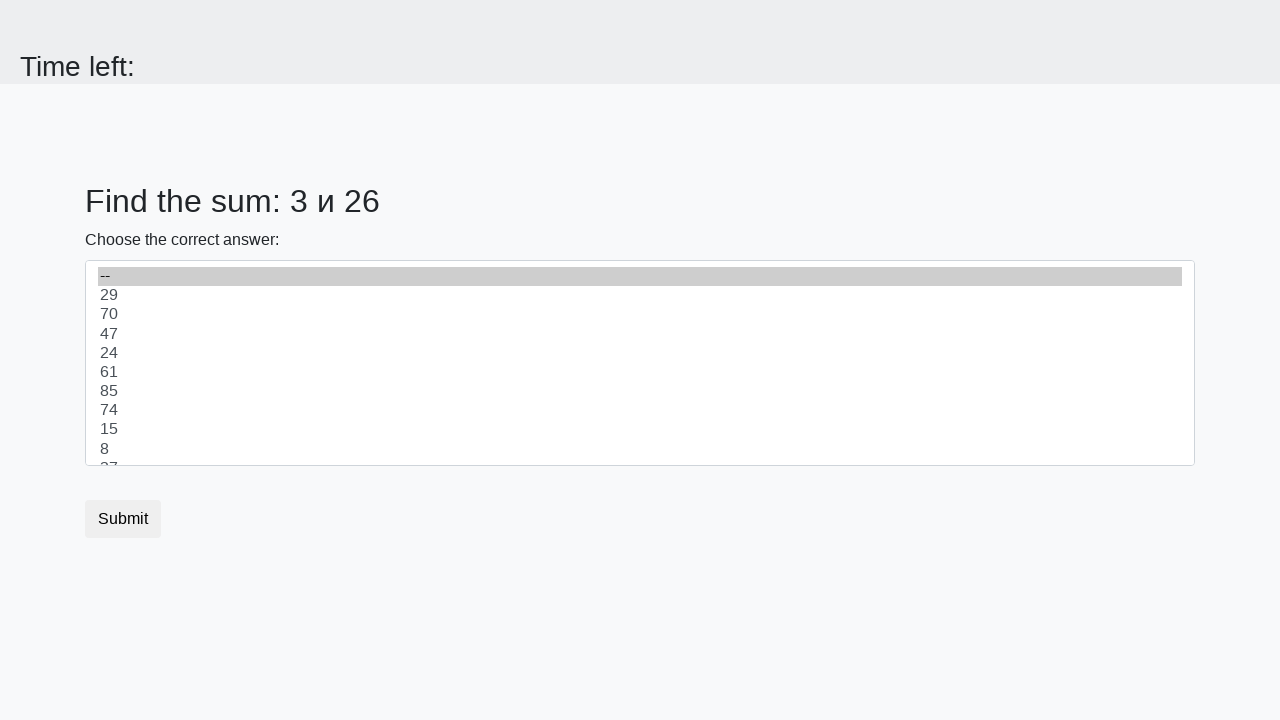

Set up dialog handler to accept alerts
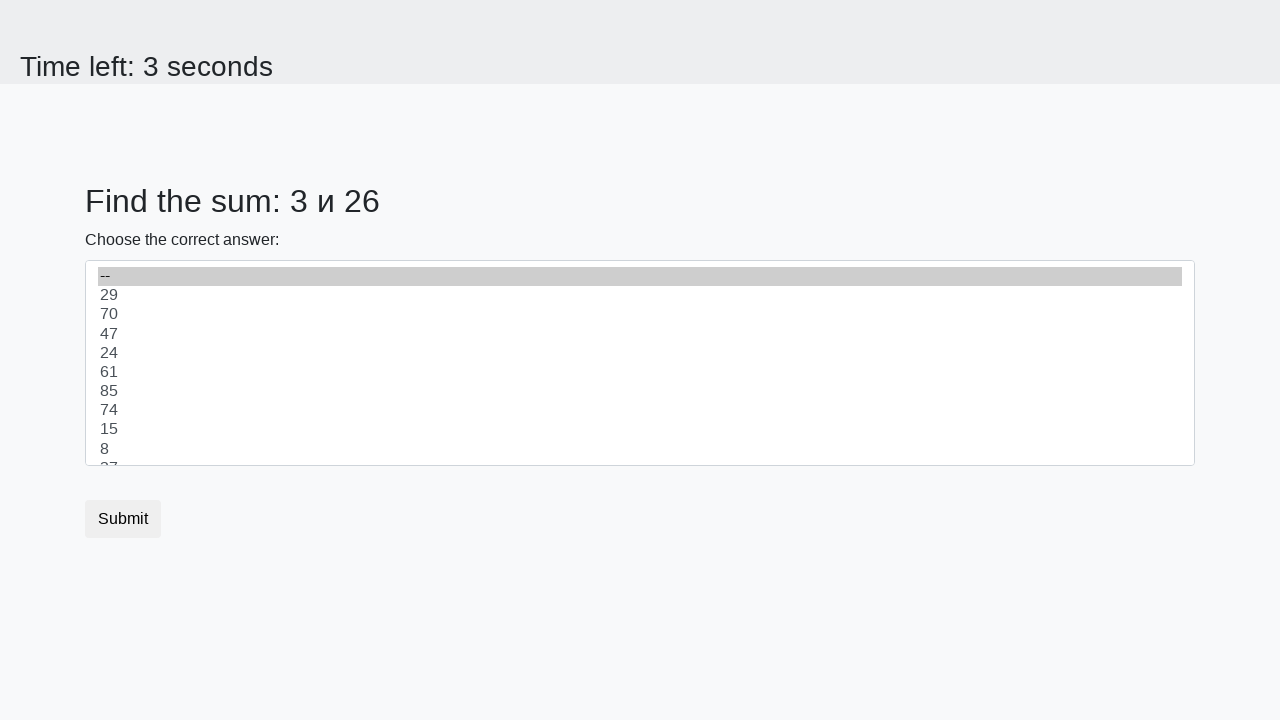

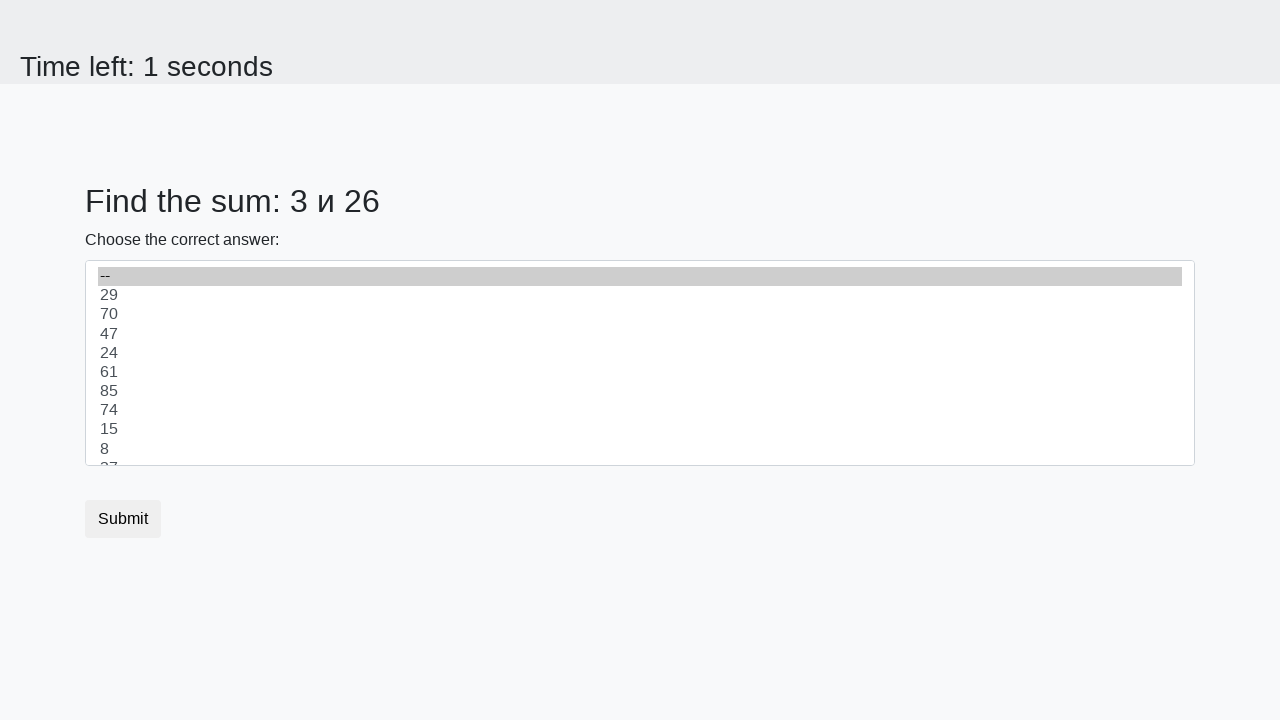